Tests that edits are cancelled when pressing Escape key

Starting URL: https://demo.playwright.dev/todomvc

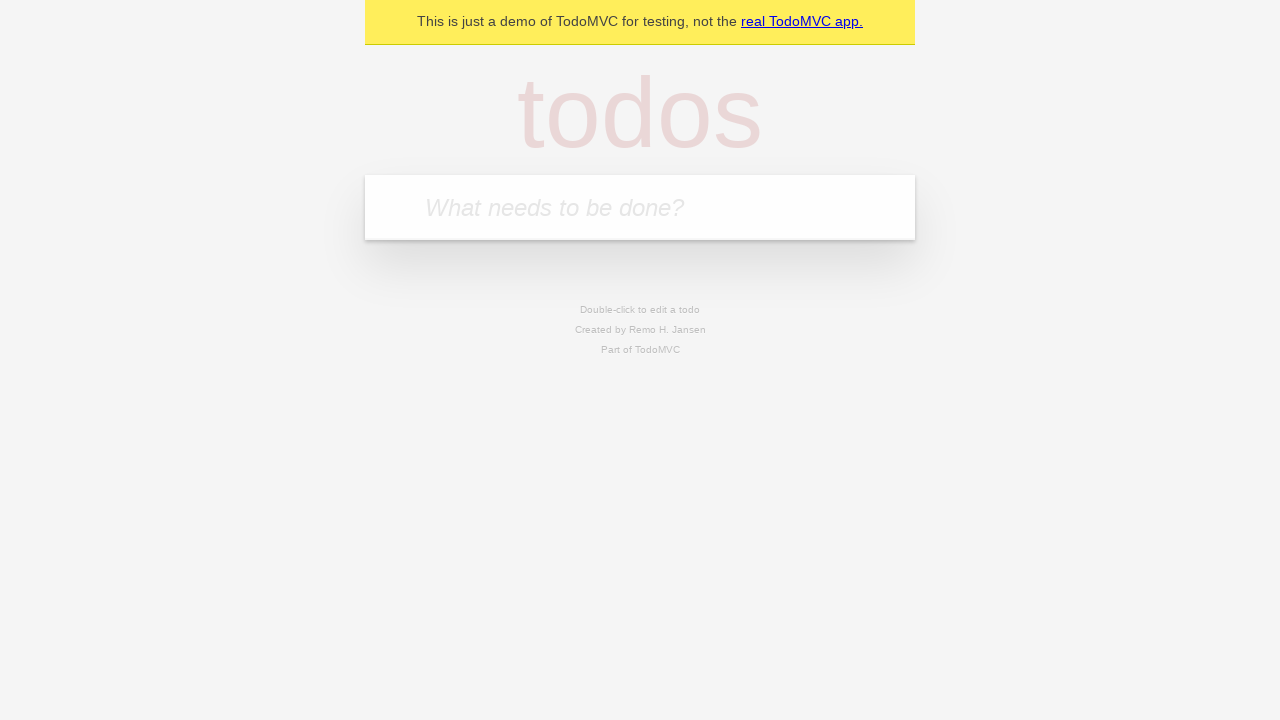

Filled todo input with 'watch monty python' on internal:attr=[placeholder="What needs to be done?"i]
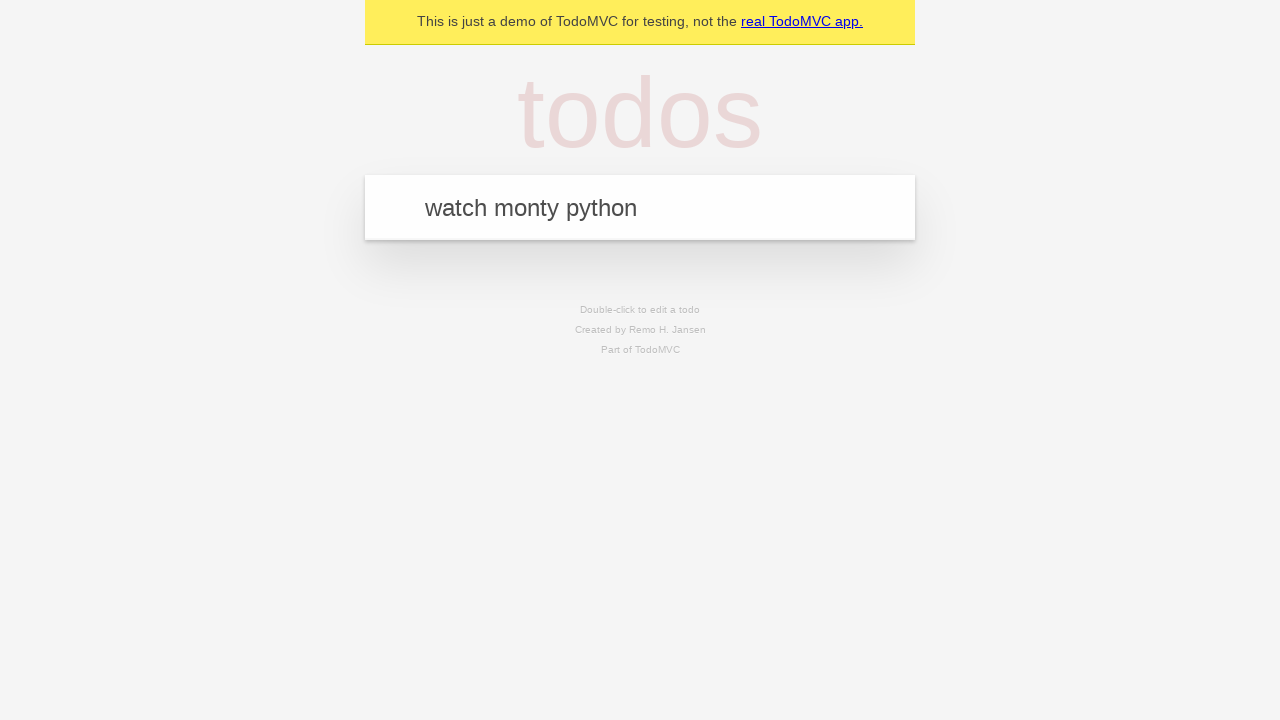

Pressed Enter to create first todo on internal:attr=[placeholder="What needs to be done?"i]
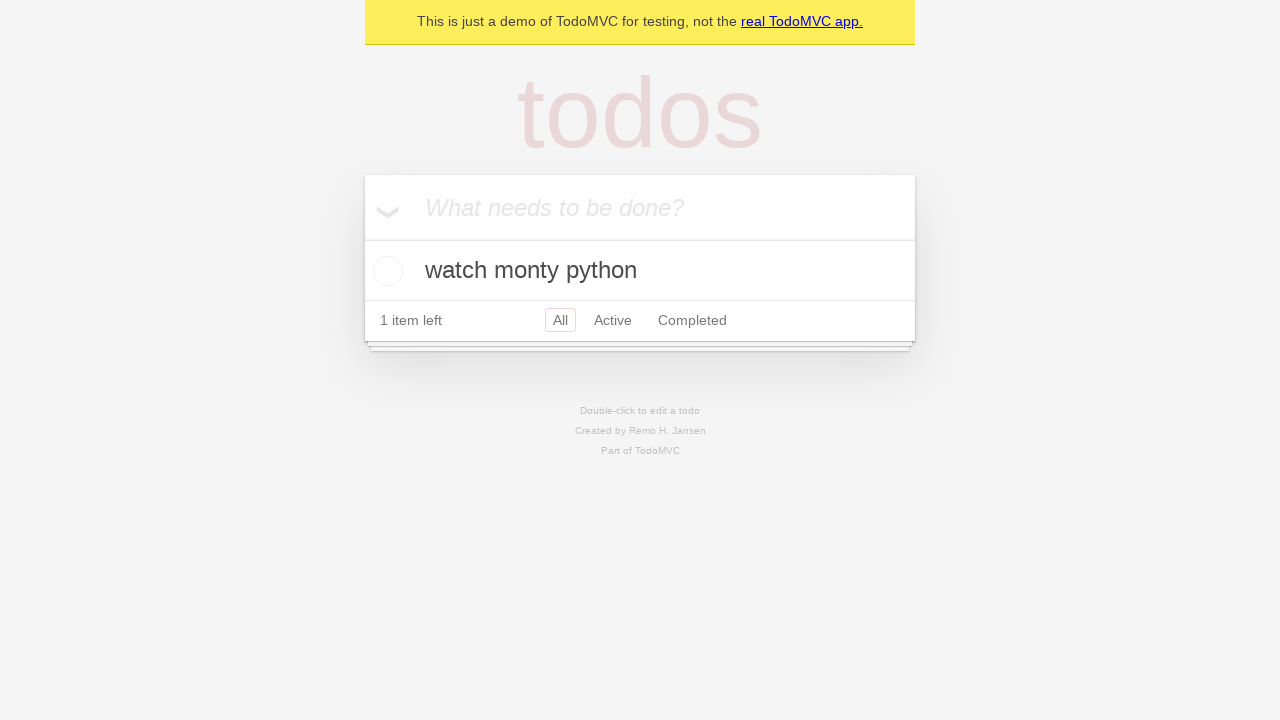

Filled todo input with 'feed the cat' on internal:attr=[placeholder="What needs to be done?"i]
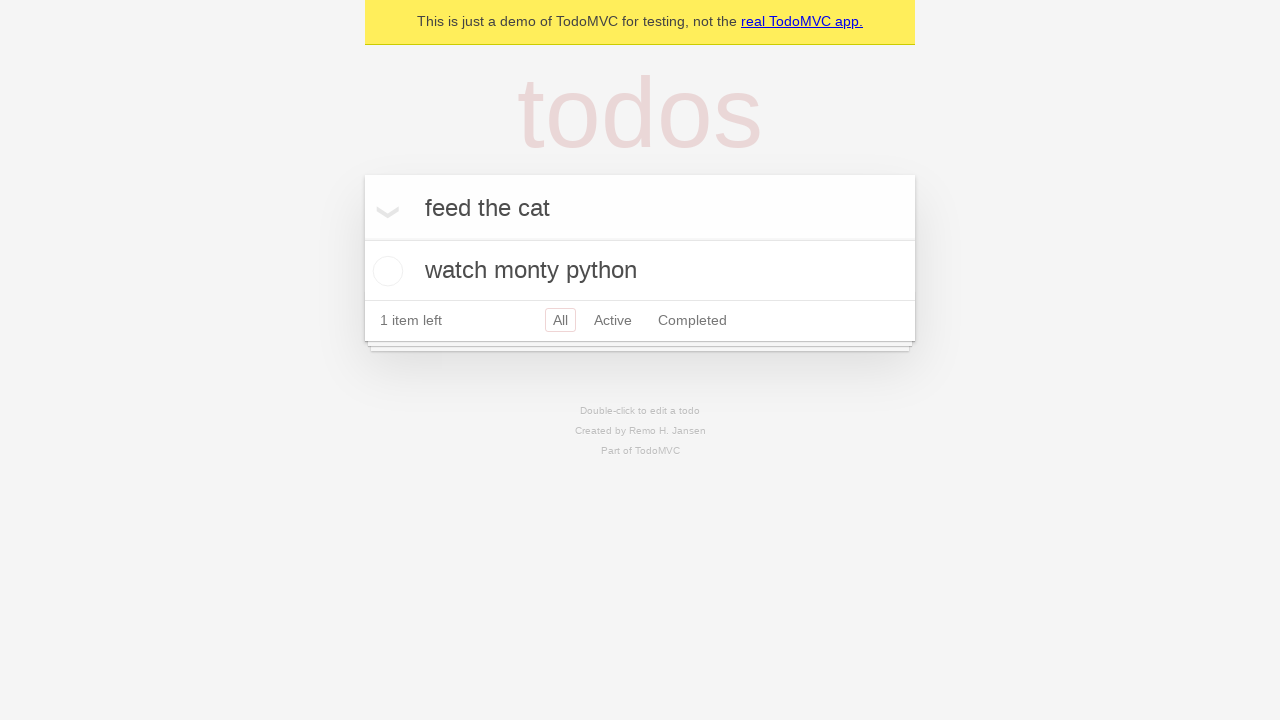

Pressed Enter to create second todo on internal:attr=[placeholder="What needs to be done?"i]
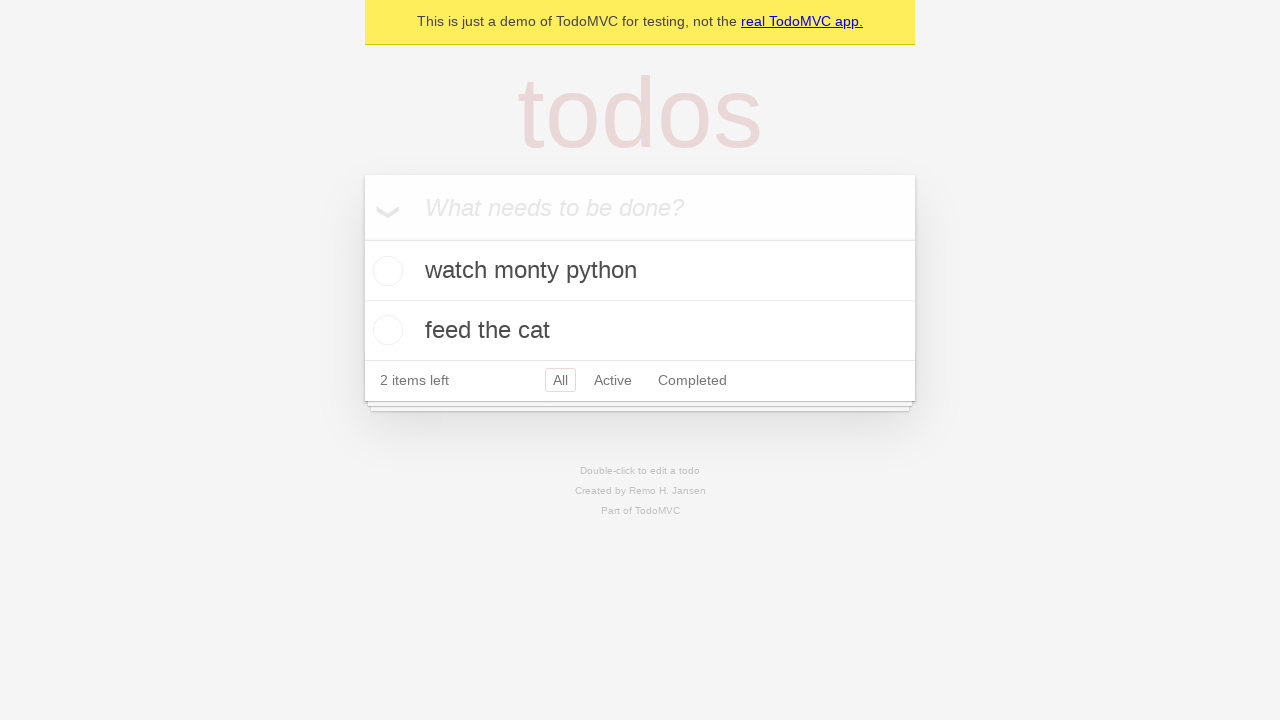

Filled todo input with 'book a doctors appointment' on internal:attr=[placeholder="What needs to be done?"i]
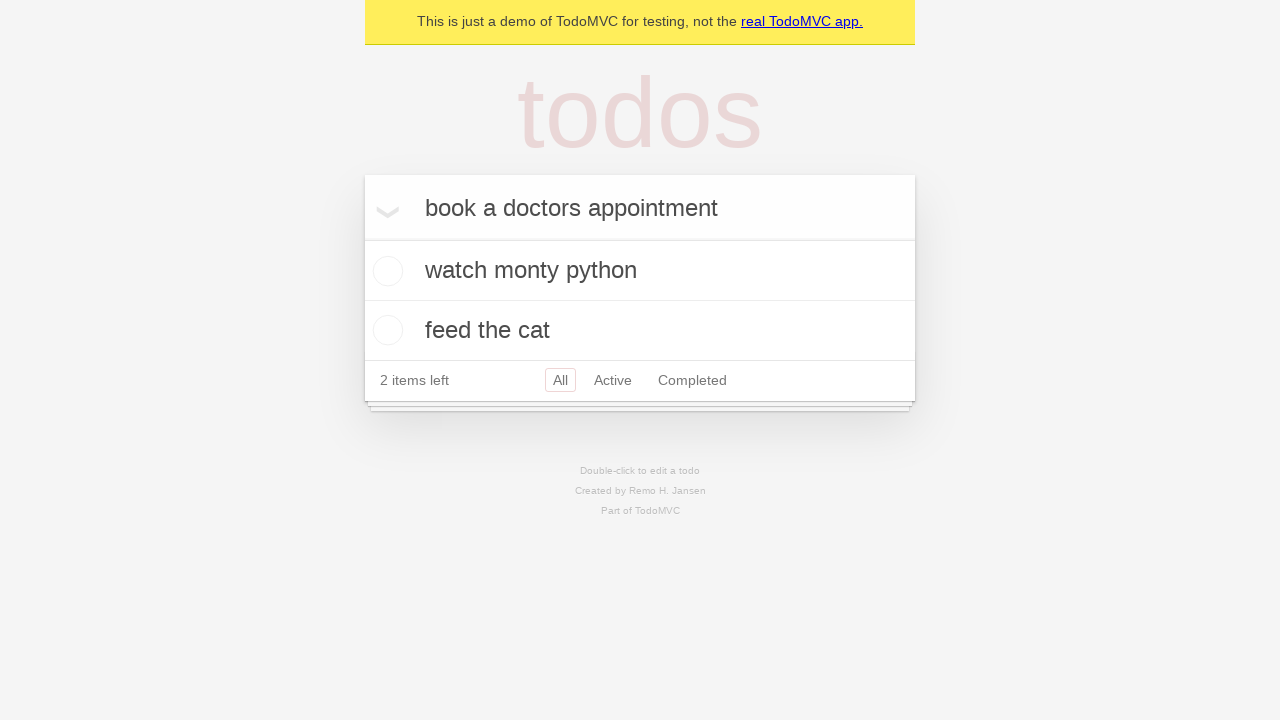

Pressed Enter to create third todo on internal:attr=[placeholder="What needs to be done?"i]
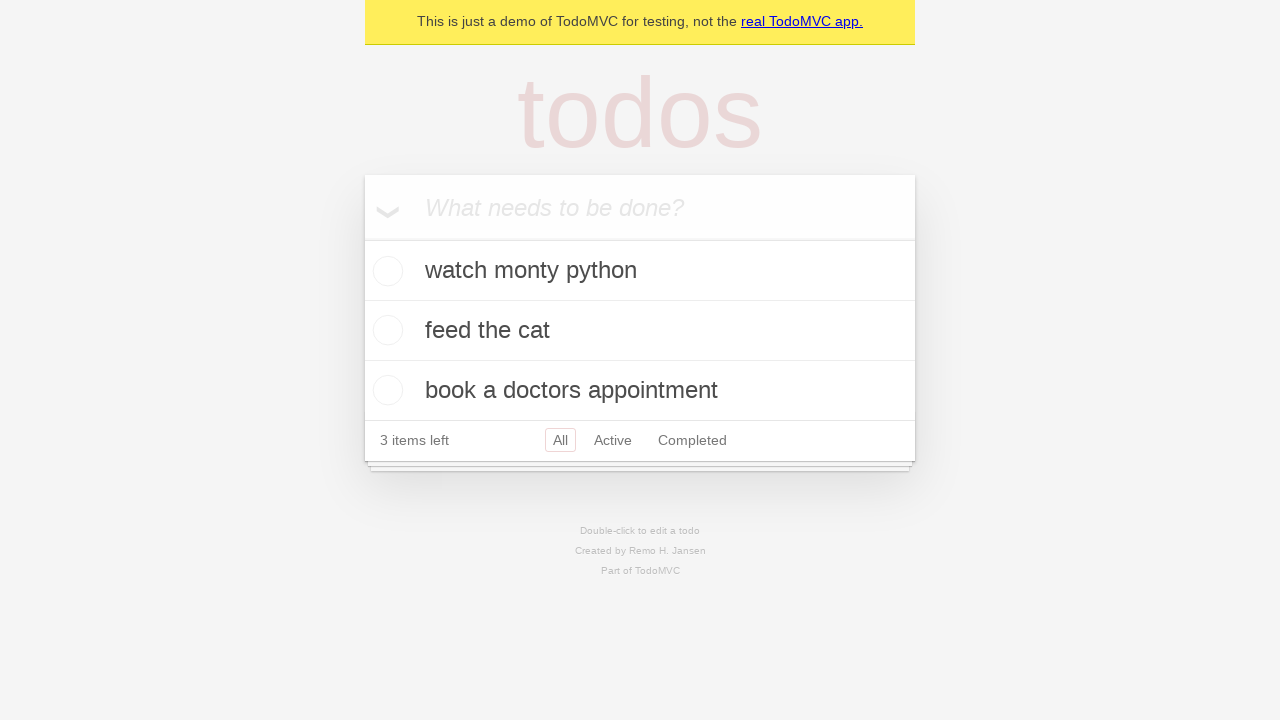

Double-clicked second todo to enter edit mode at (640, 331) on [data-testid='todo-item'] >> nth=1
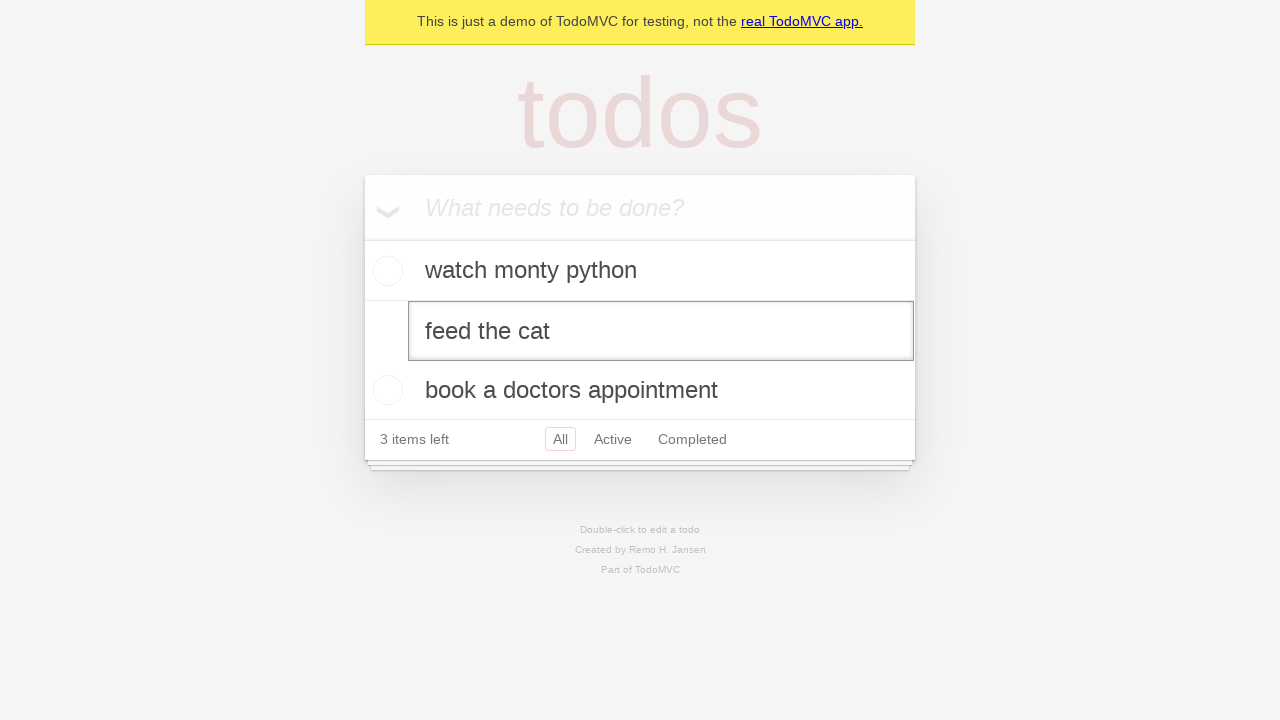

Filled edit field with 'buy some sausages' on [data-testid='todo-item'] >> nth=1 >> internal:role=textbox[name="Edit"i]
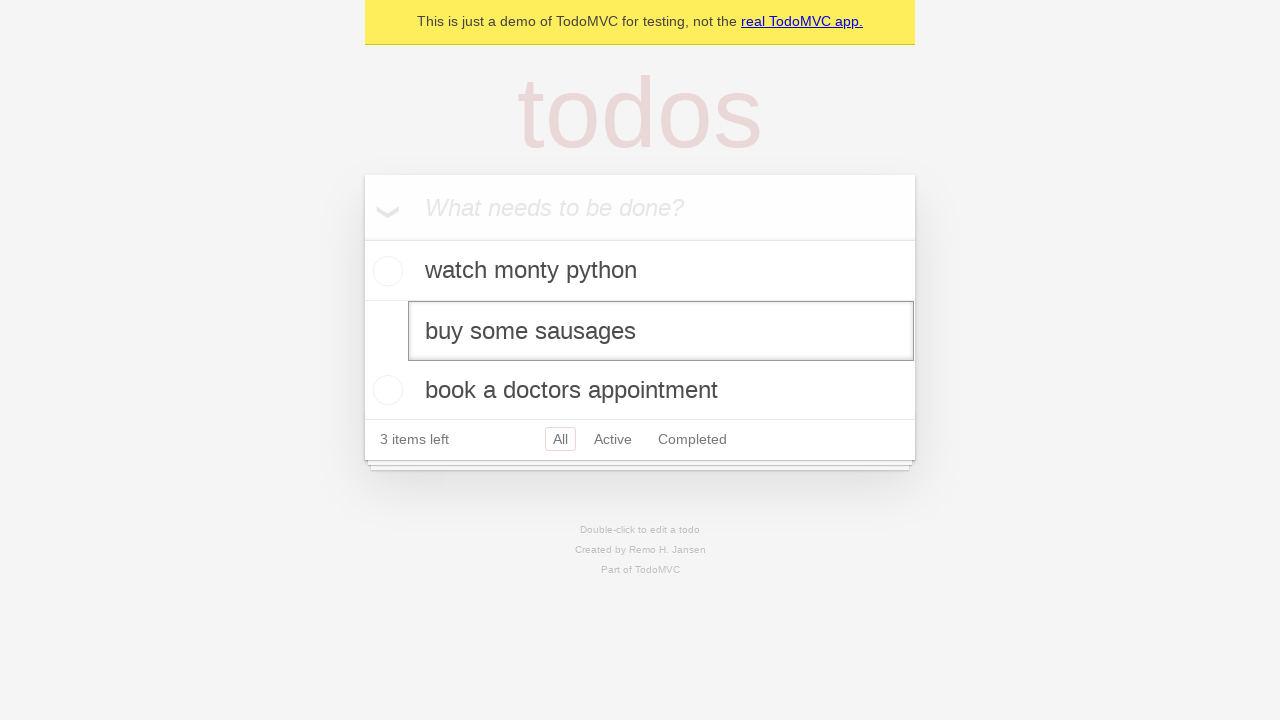

Pressed Escape to cancel edit without saving changes on [data-testid='todo-item'] >> nth=1 >> internal:role=textbox[name="Edit"i]
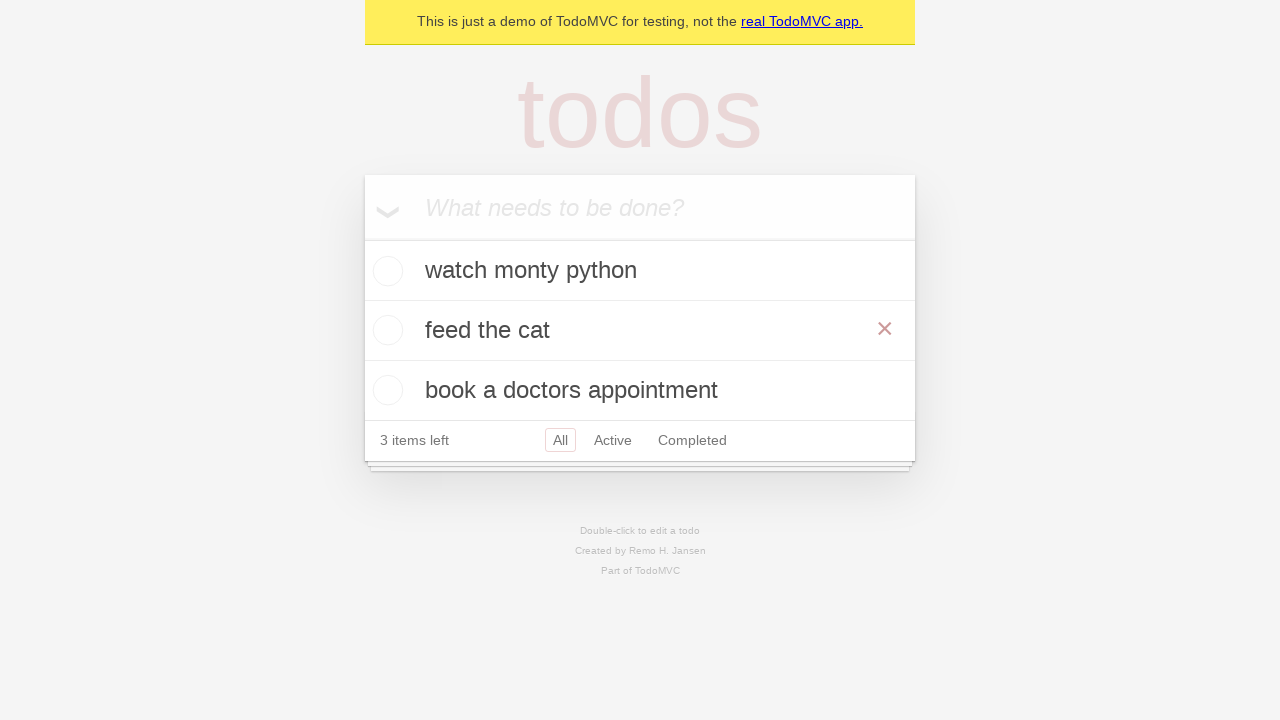

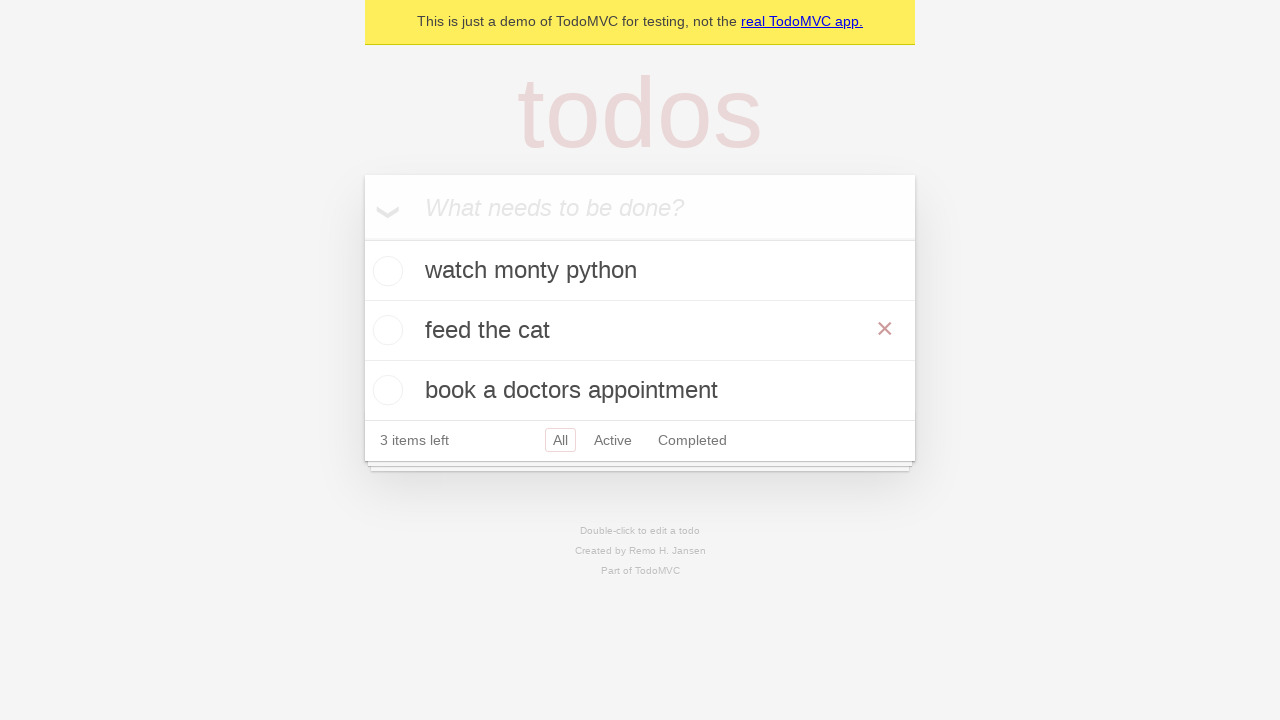